Tests drag and drop functionality on jQuery UI demo page by dragging an element and dropping it onto a target area using two different methods

Starting URL: https://www.jqueryui.com/droppable/

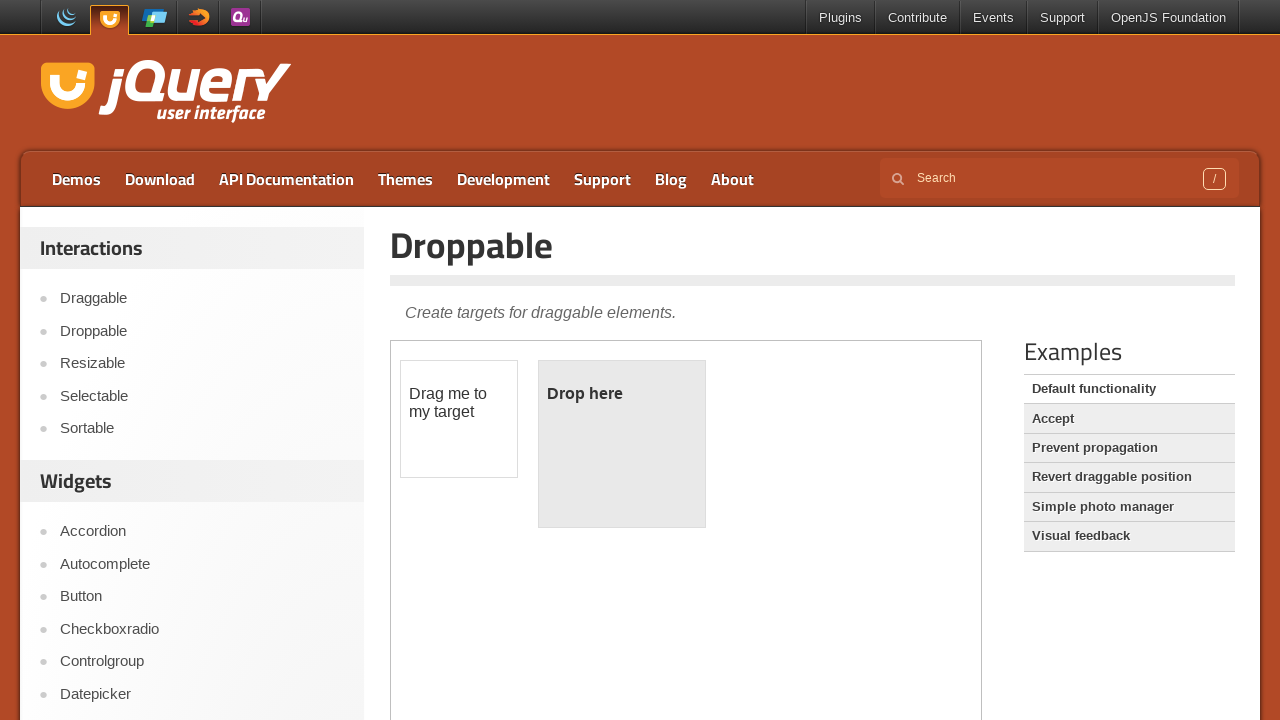

Located iframe containing drag and drop demo
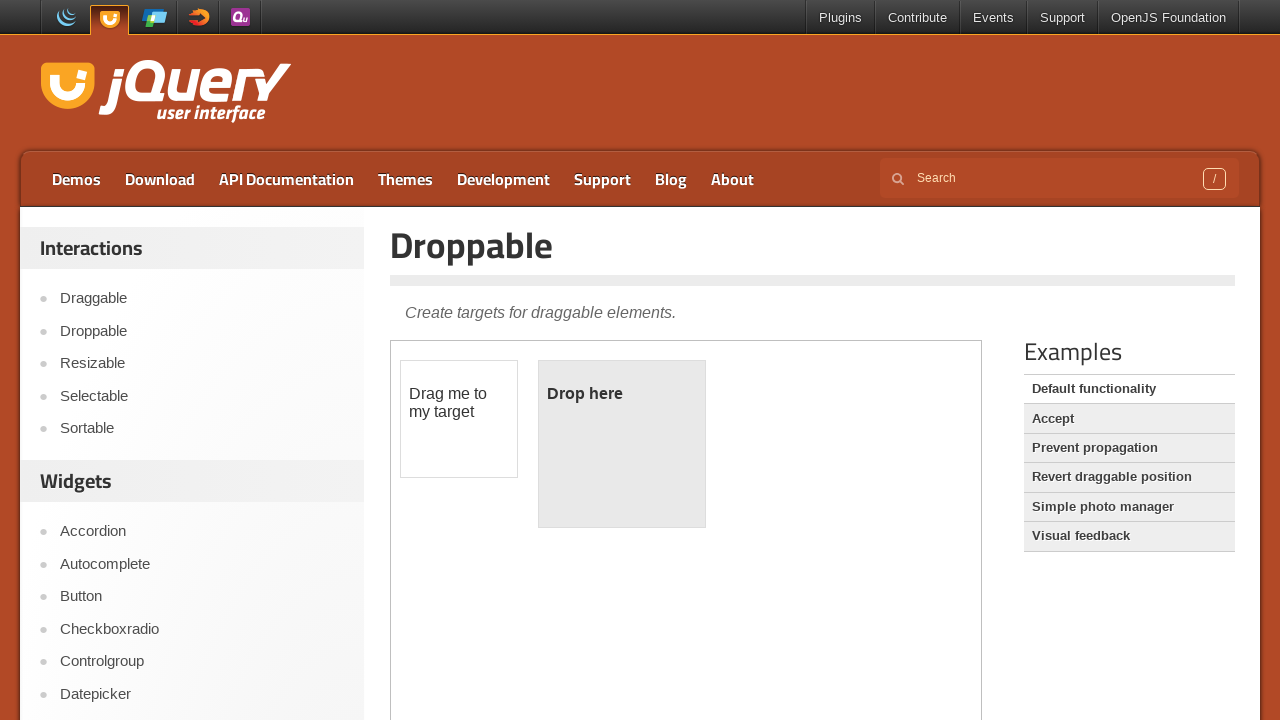

Located draggable element
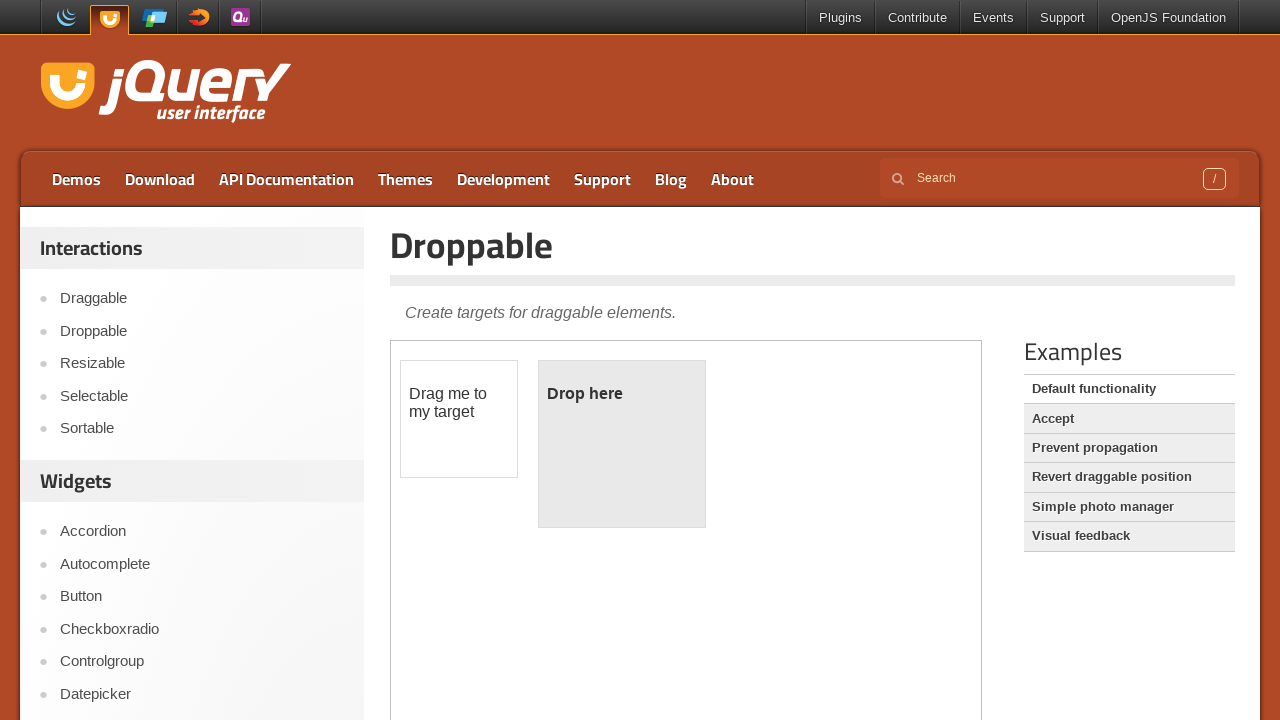

Located droppable target element
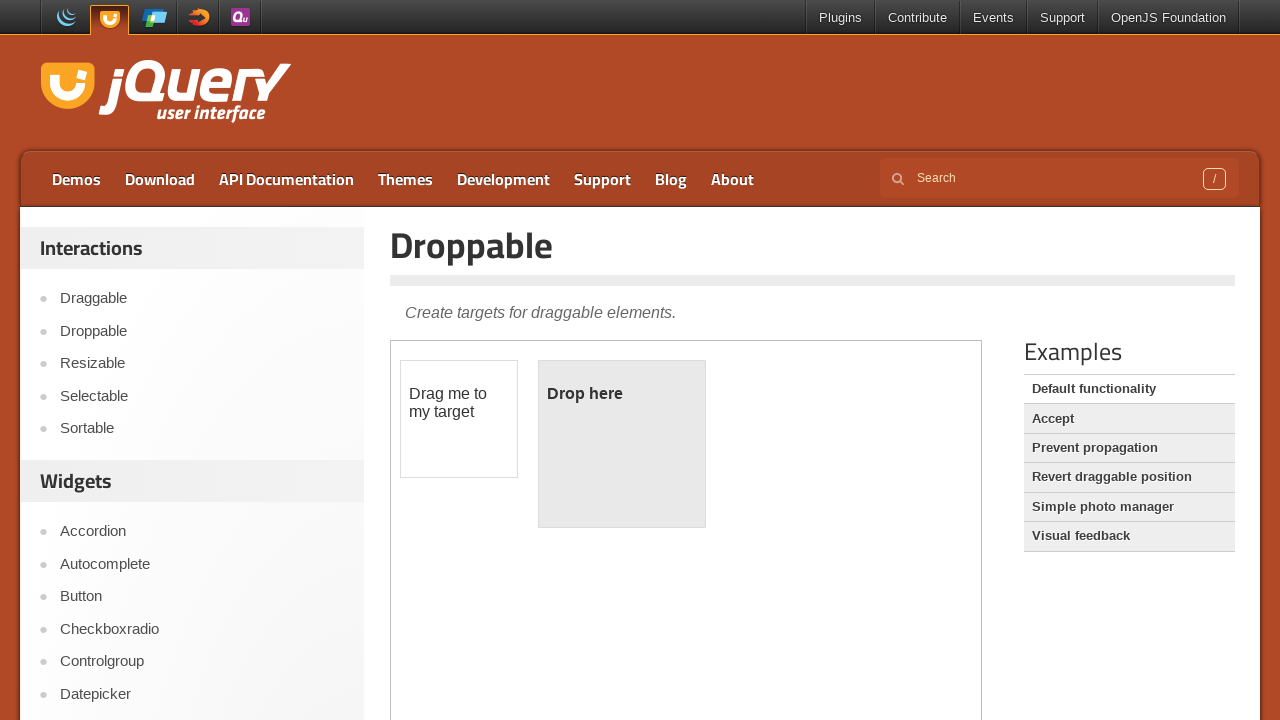

Performed drag and drop using drag_to method at (622, 444)
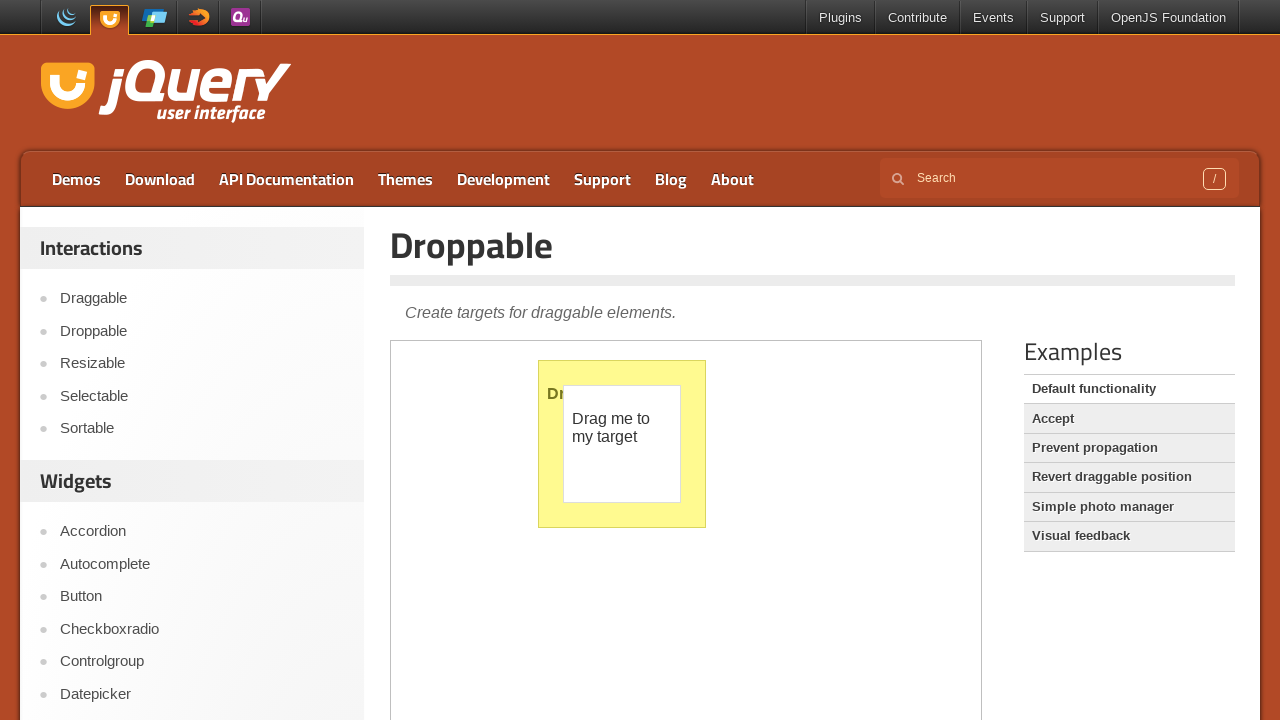

Waited 1 second before second drag operation
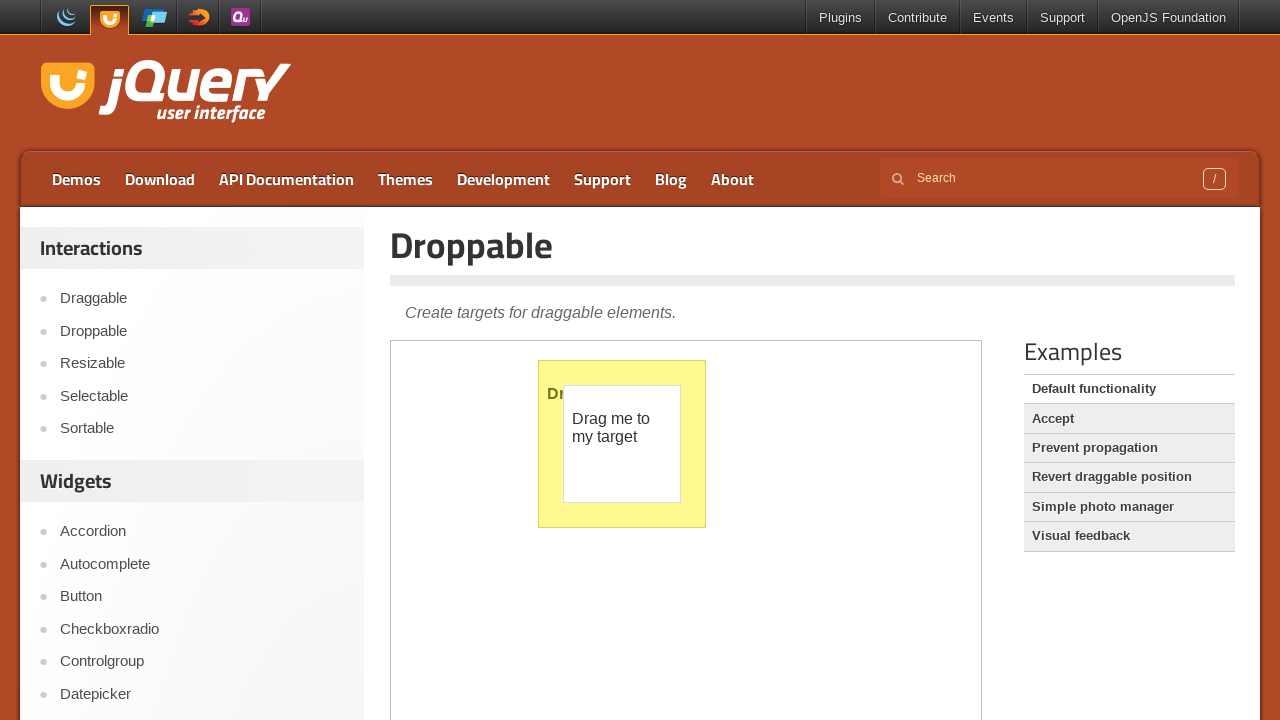

Retrieved bounding box of draggable element
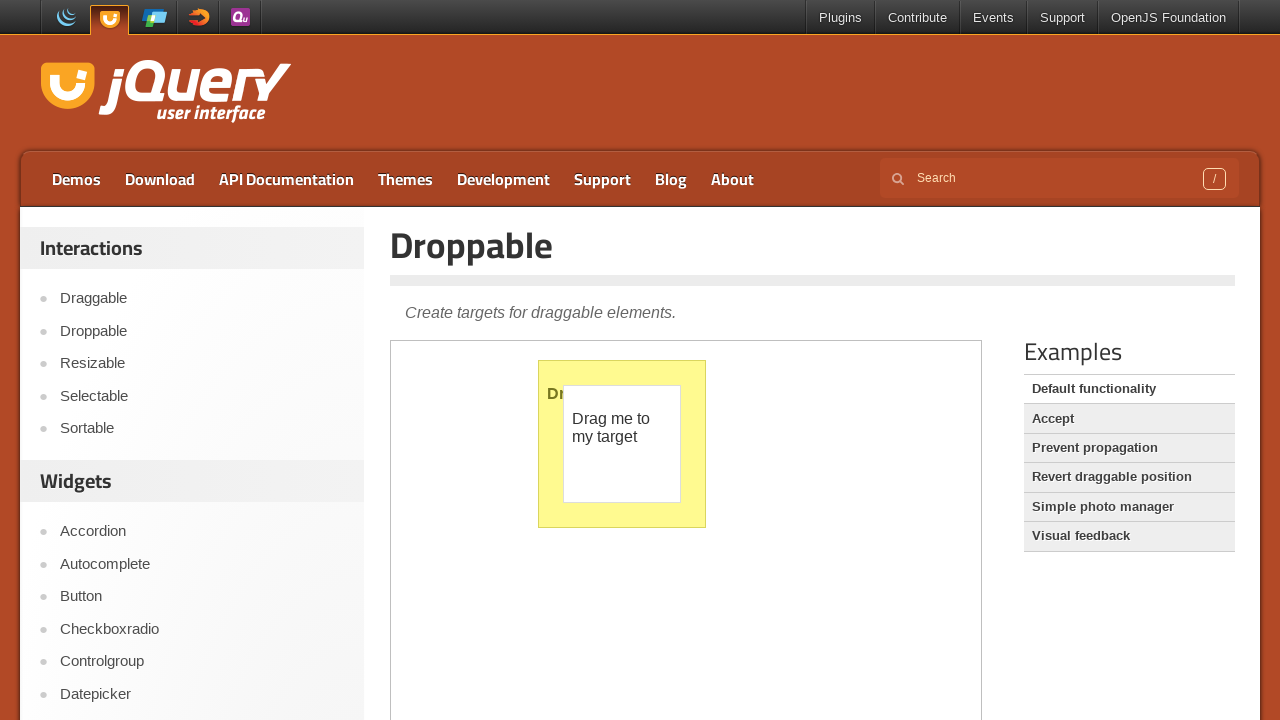

Retrieved bounding box of droppable element
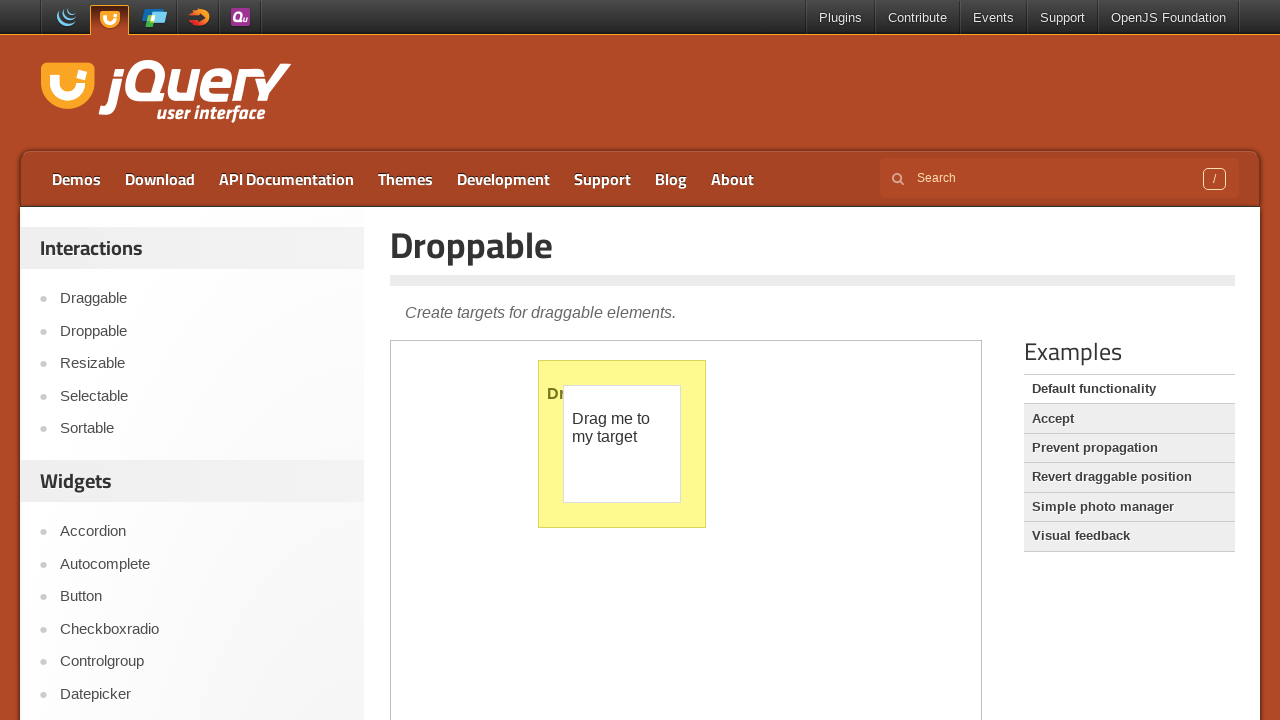

Moved mouse to center of draggable element at (622, 444)
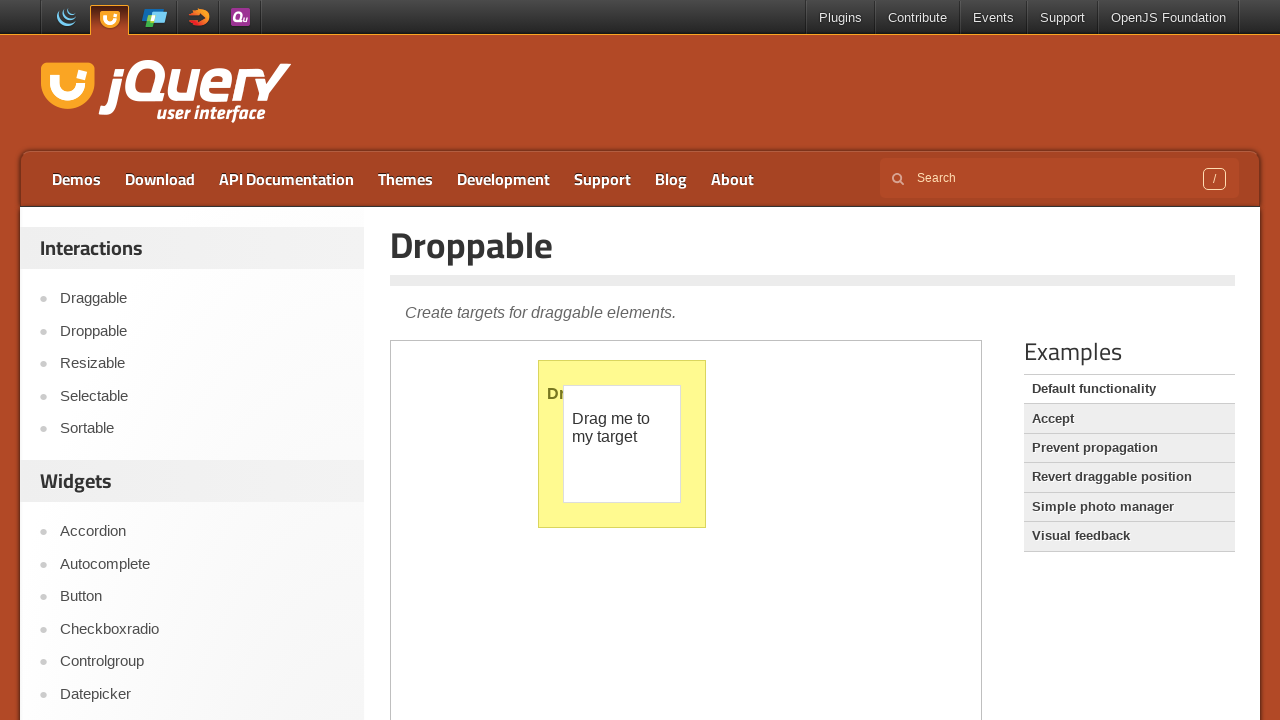

Pressed mouse button down on draggable element at (622, 444)
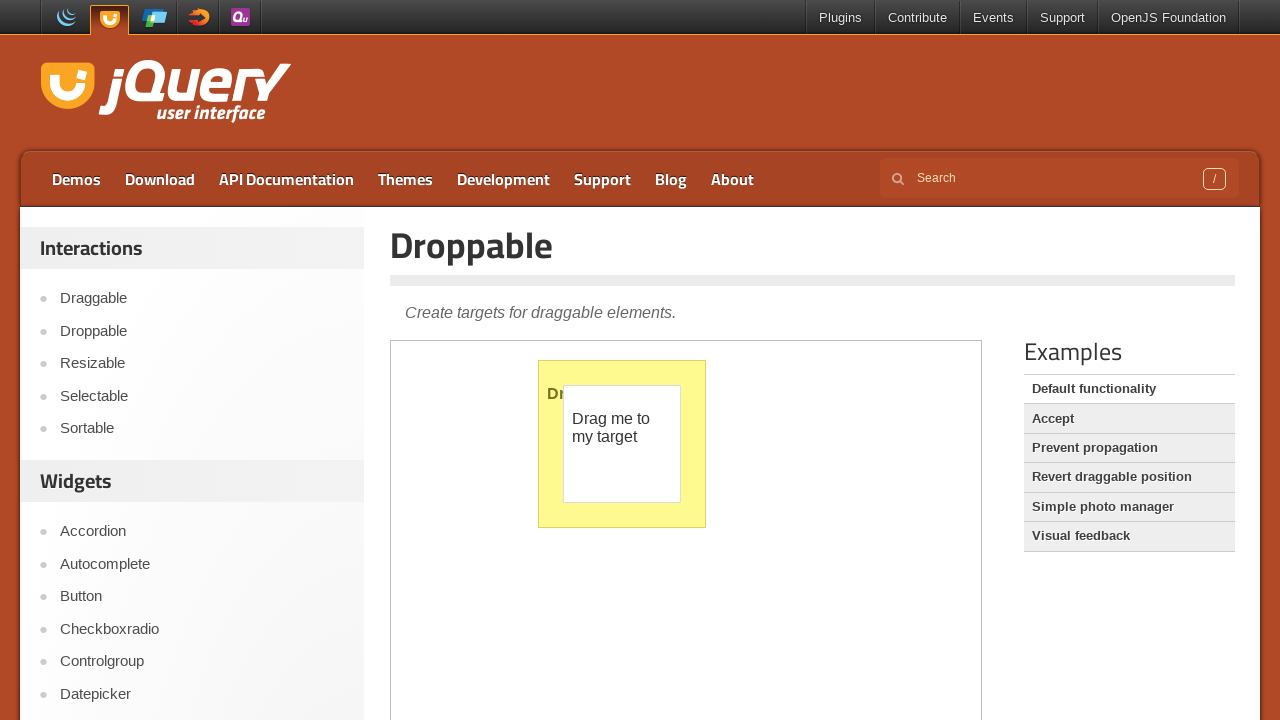

Moved mouse to center of droppable target element at (622, 444)
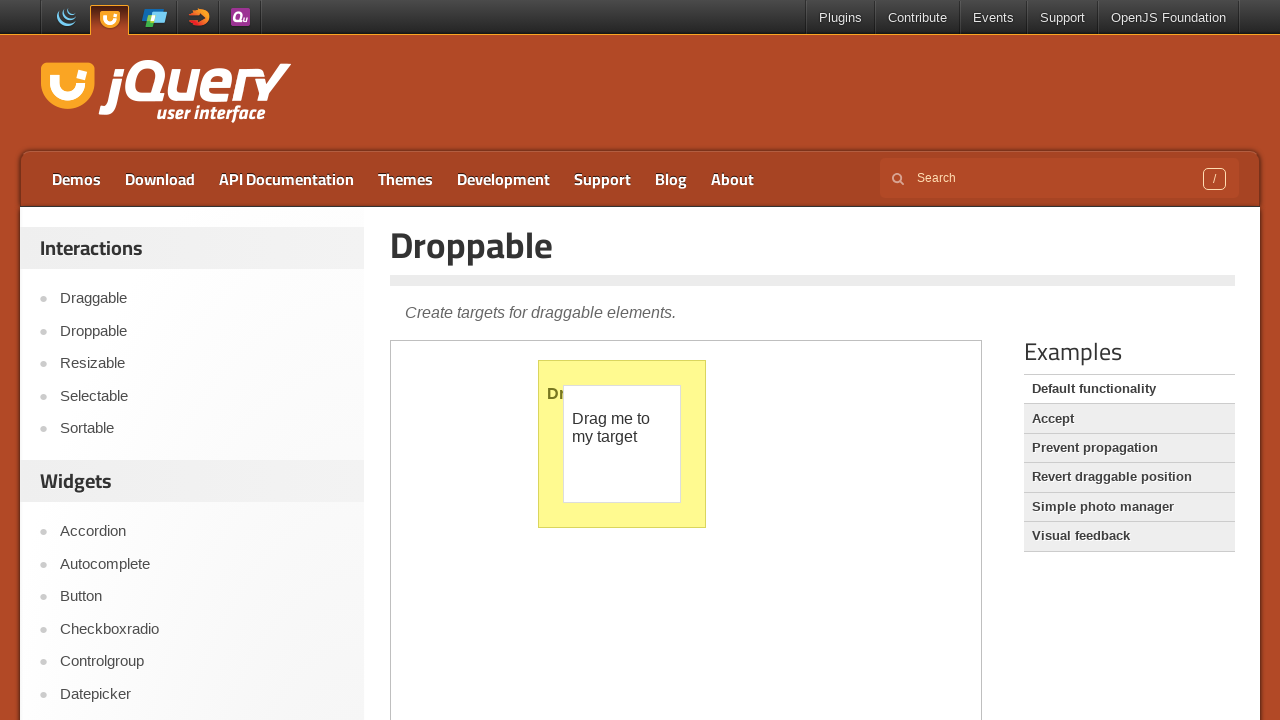

Released mouse button to complete manual drag and drop at (622, 444)
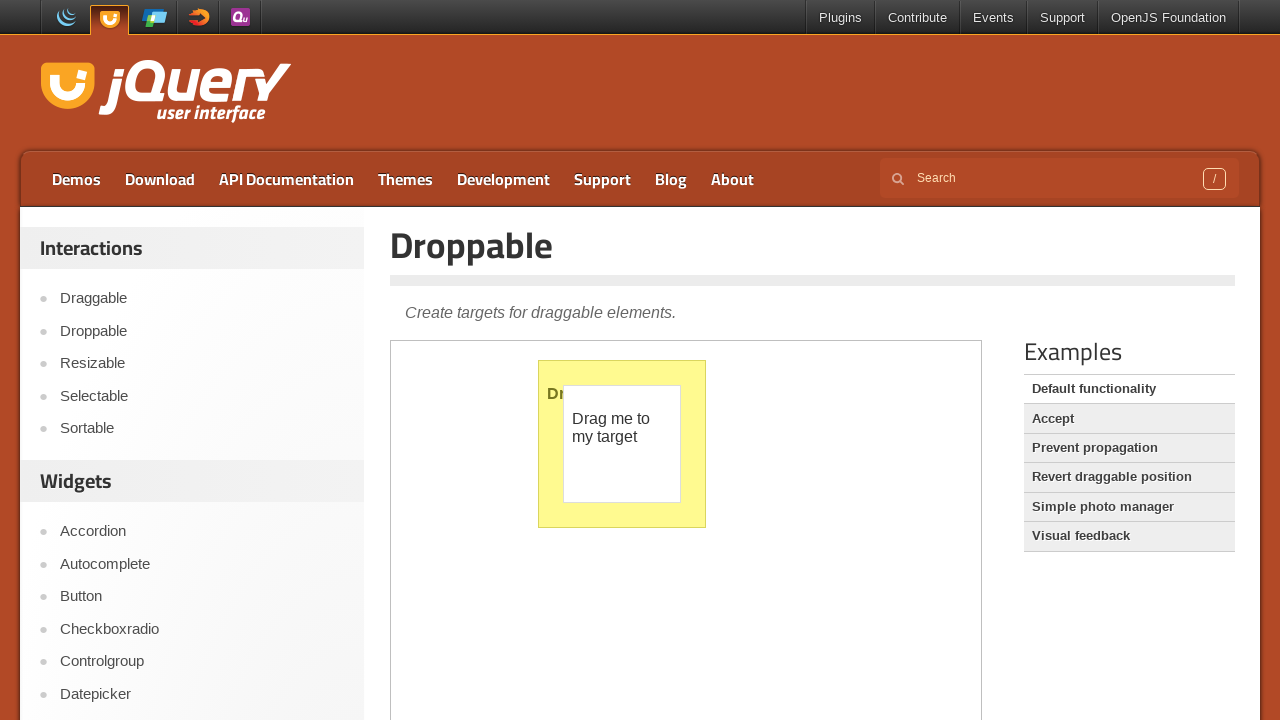

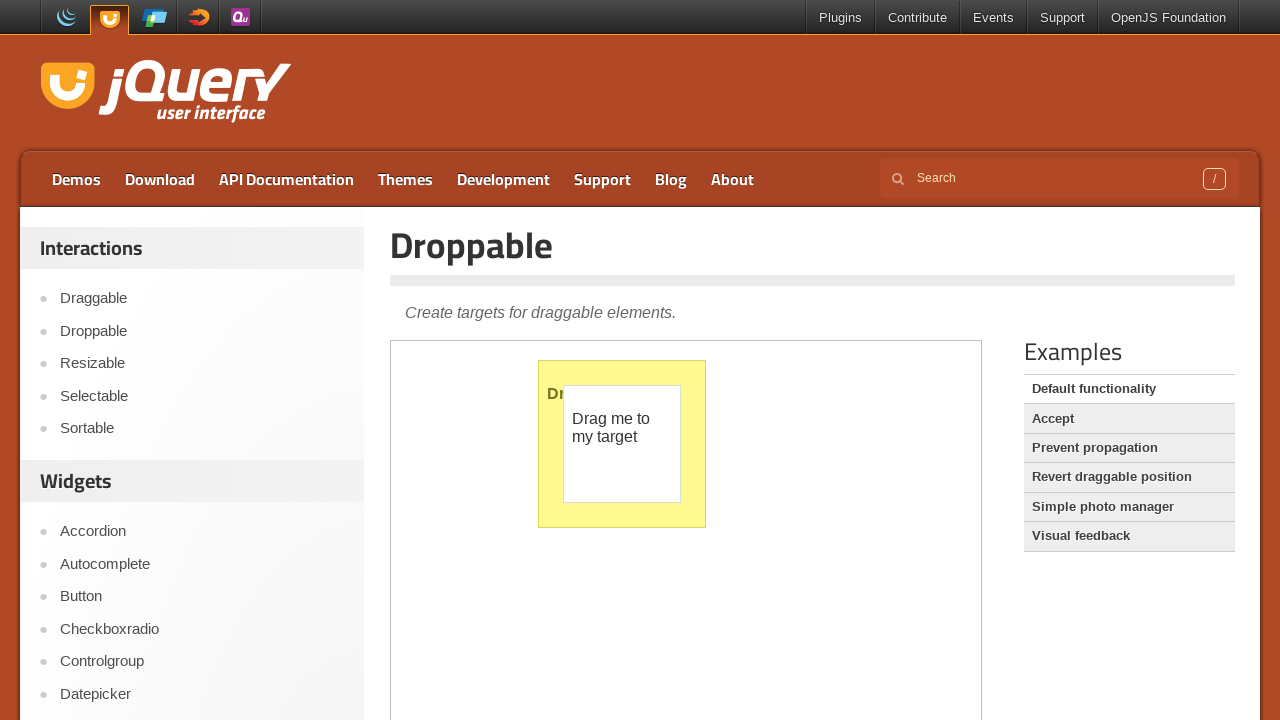